Tests form interactions including static dropdown selection, radio button clicks, checkbox toggle operations, and attribute verification on a practice login page

Starting URL: https://rahulshettyacademy.com/loginpagePractise/

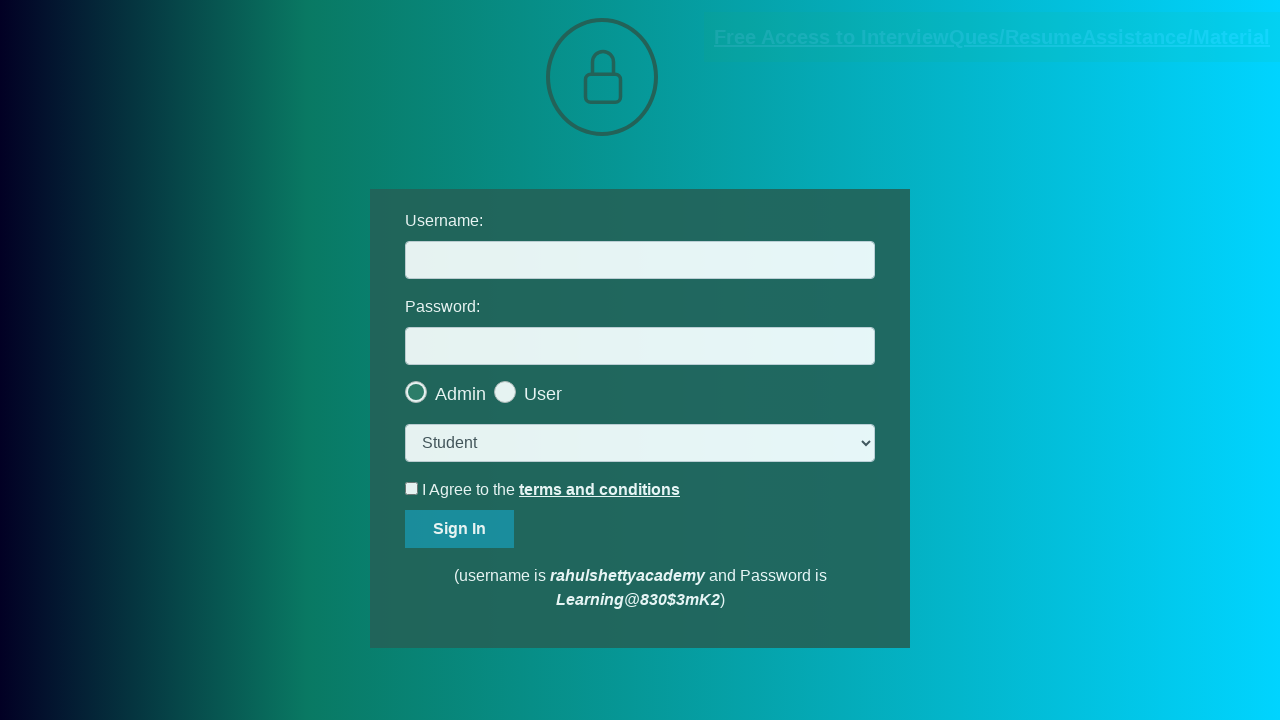

Selected 'consult' option from static dropdown on select[class='form-control']
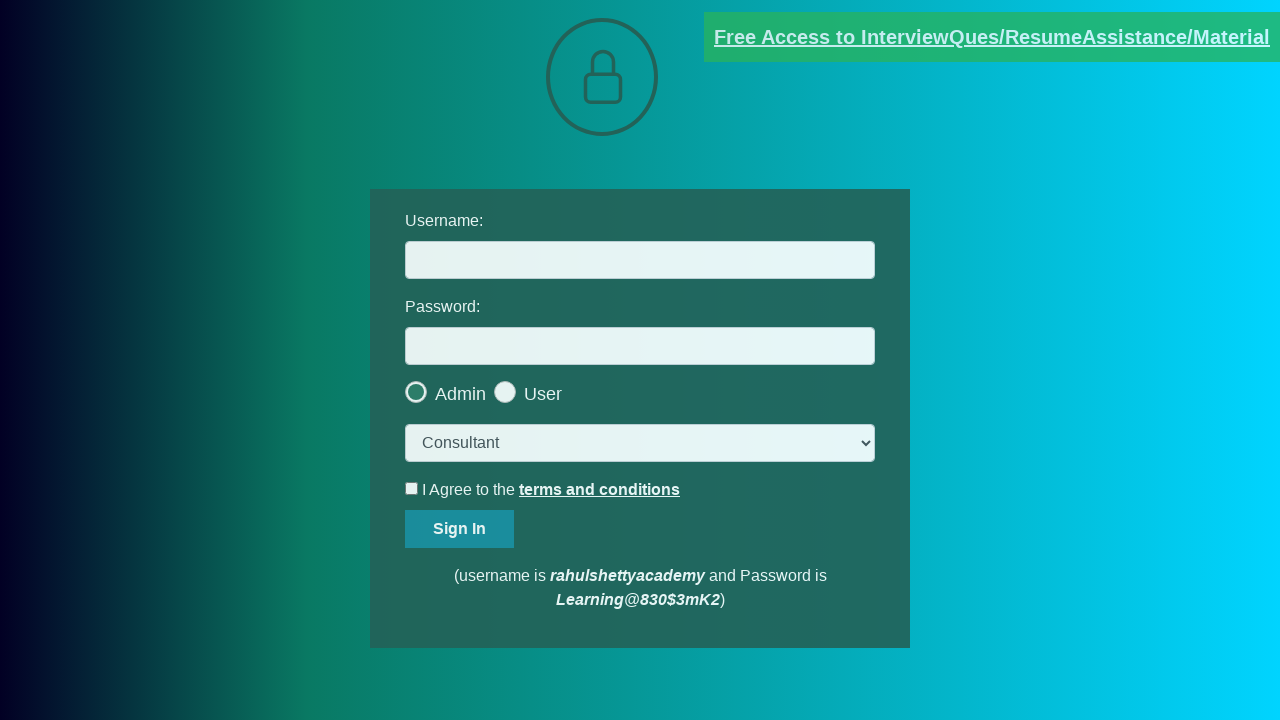

Clicked last checkmark element at (505, 392) on span.checkmark >> nth=-1
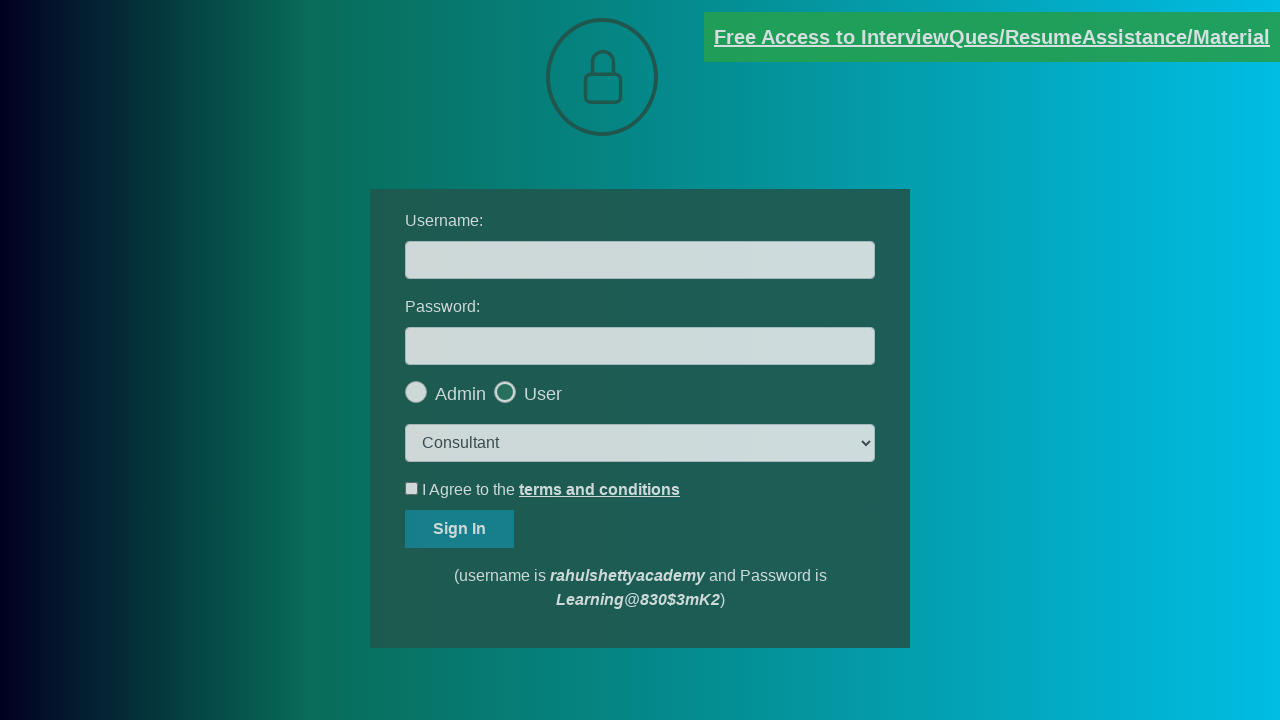

Clicked okay button on modal at (698, 144) on #okayBtn
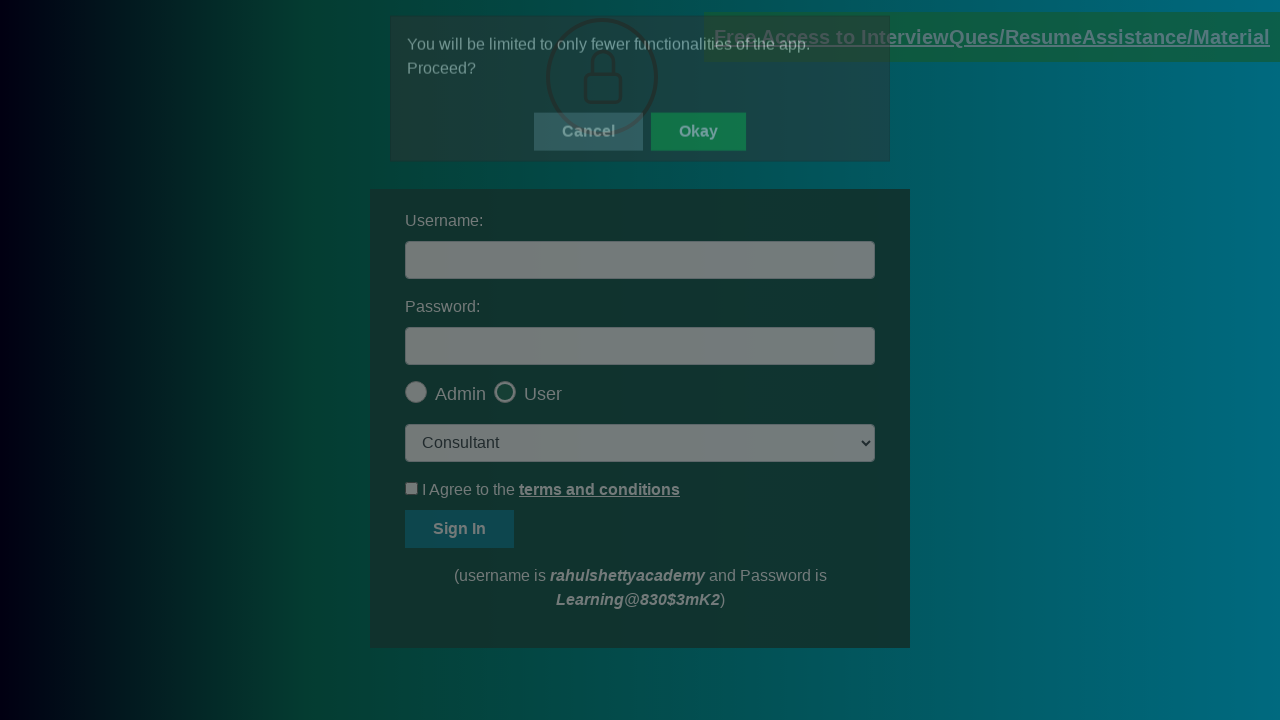

Verified last checkmark is checked
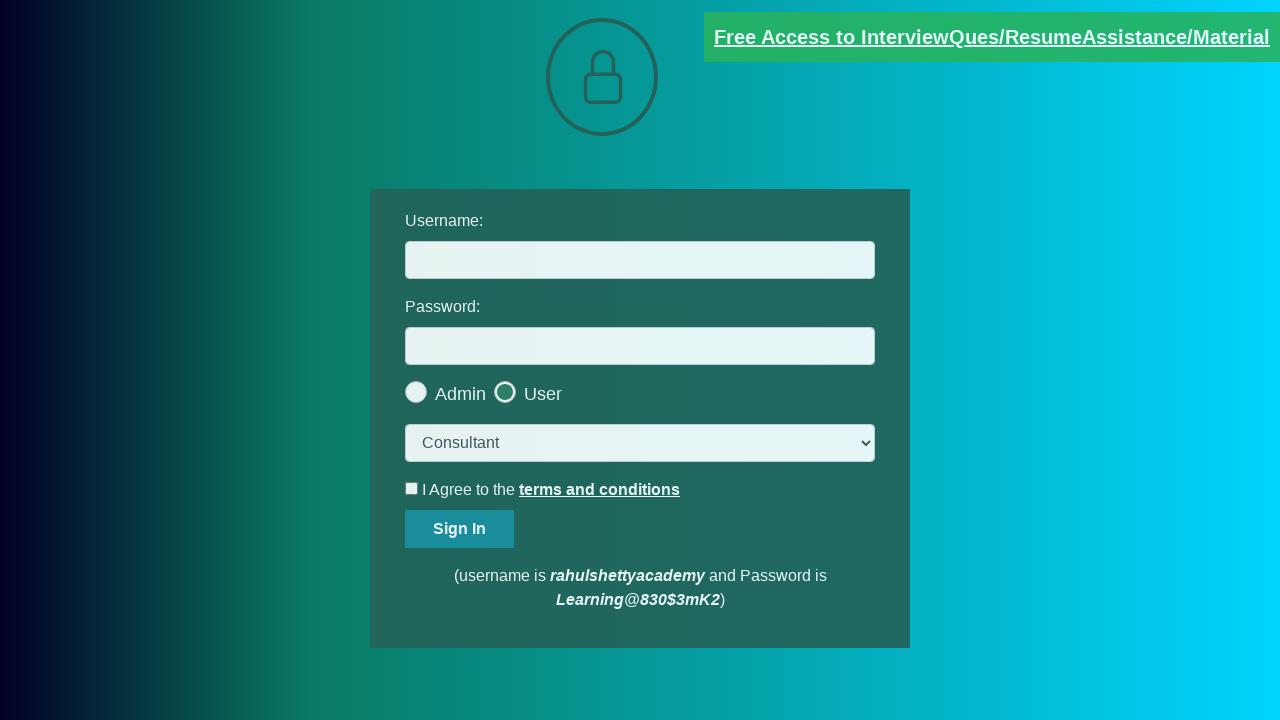

Clicked terms checkbox at (412, 488) on #terms
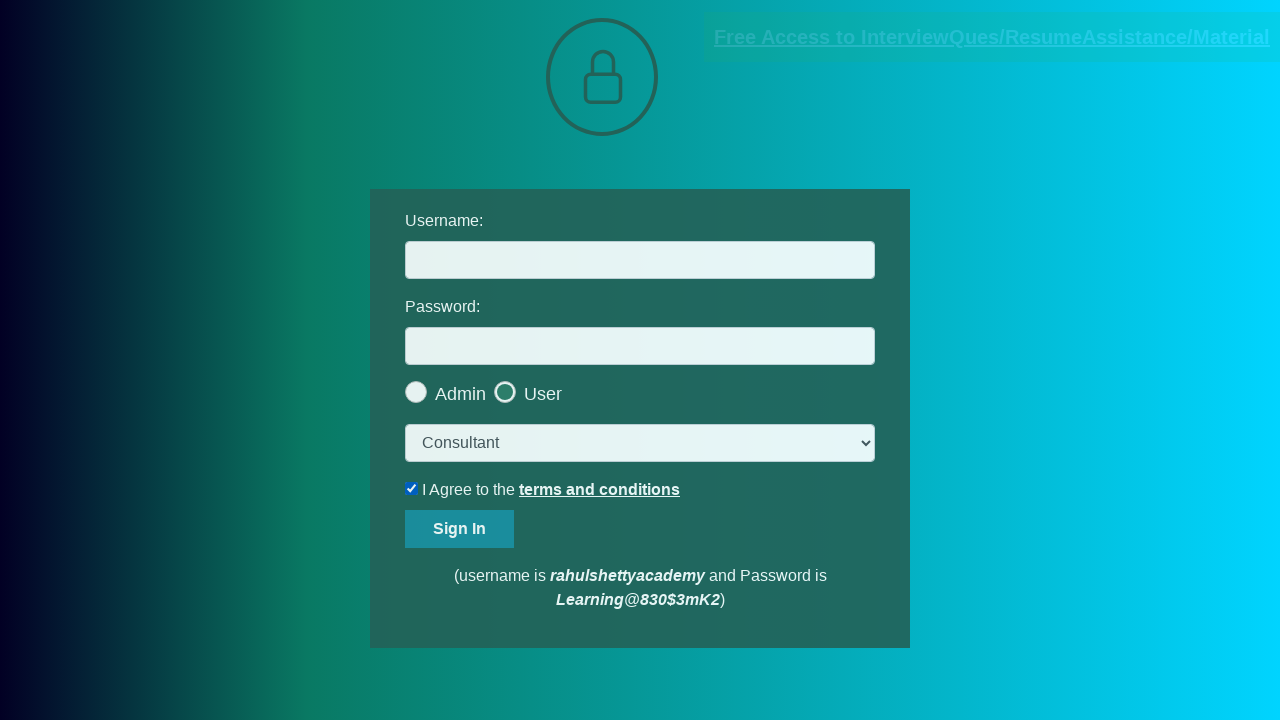

Verified terms checkbox is checked
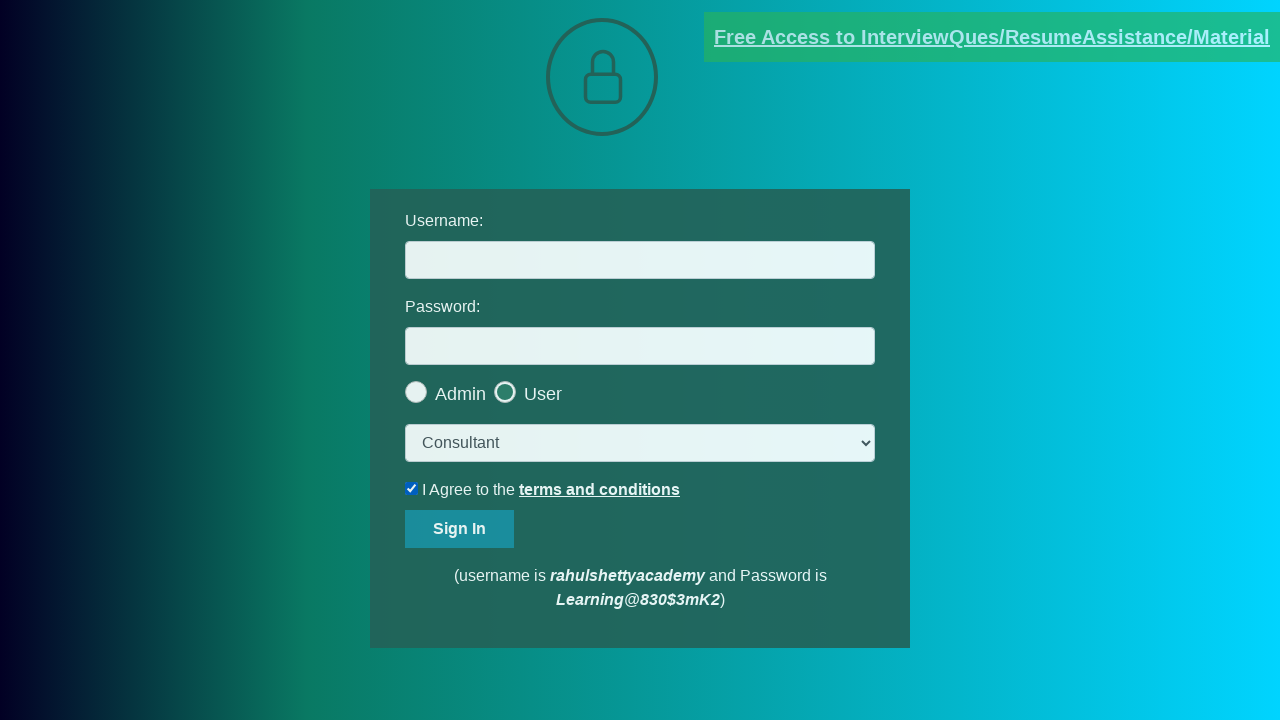

Unchecked terms checkbox at (412, 488) on #terms
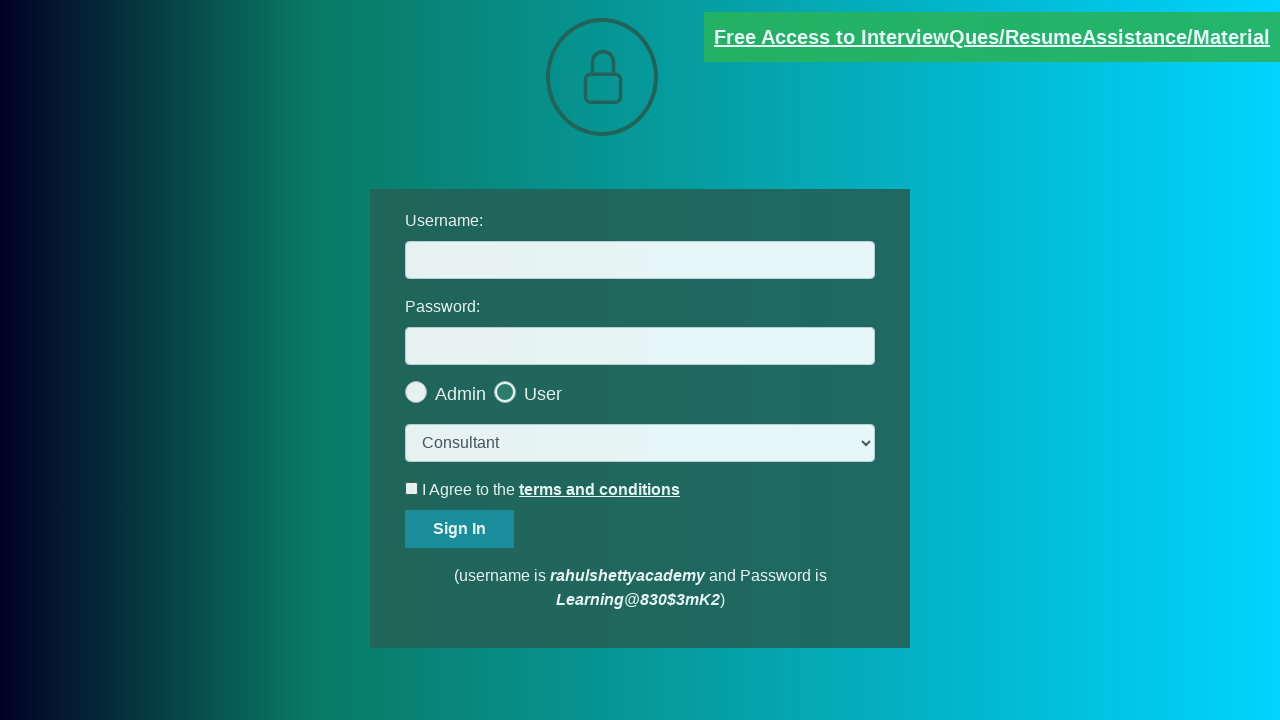

Verified document link has 'blinkingText' class attribute
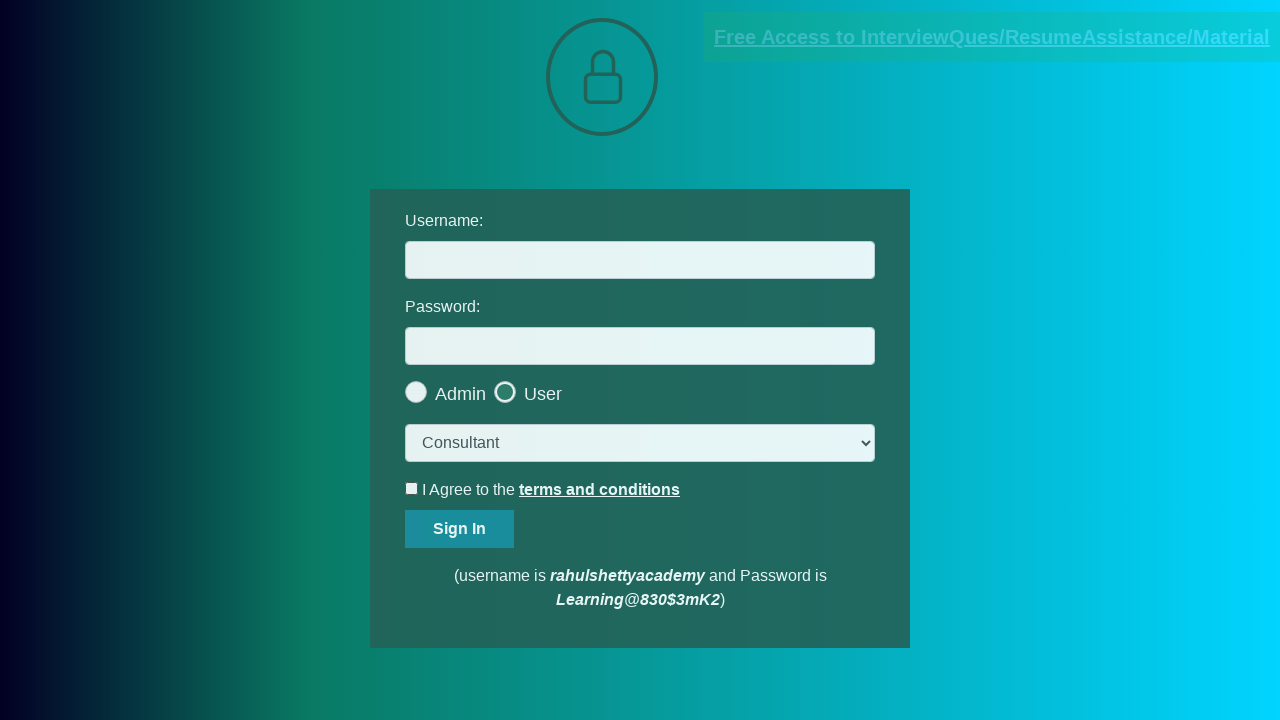

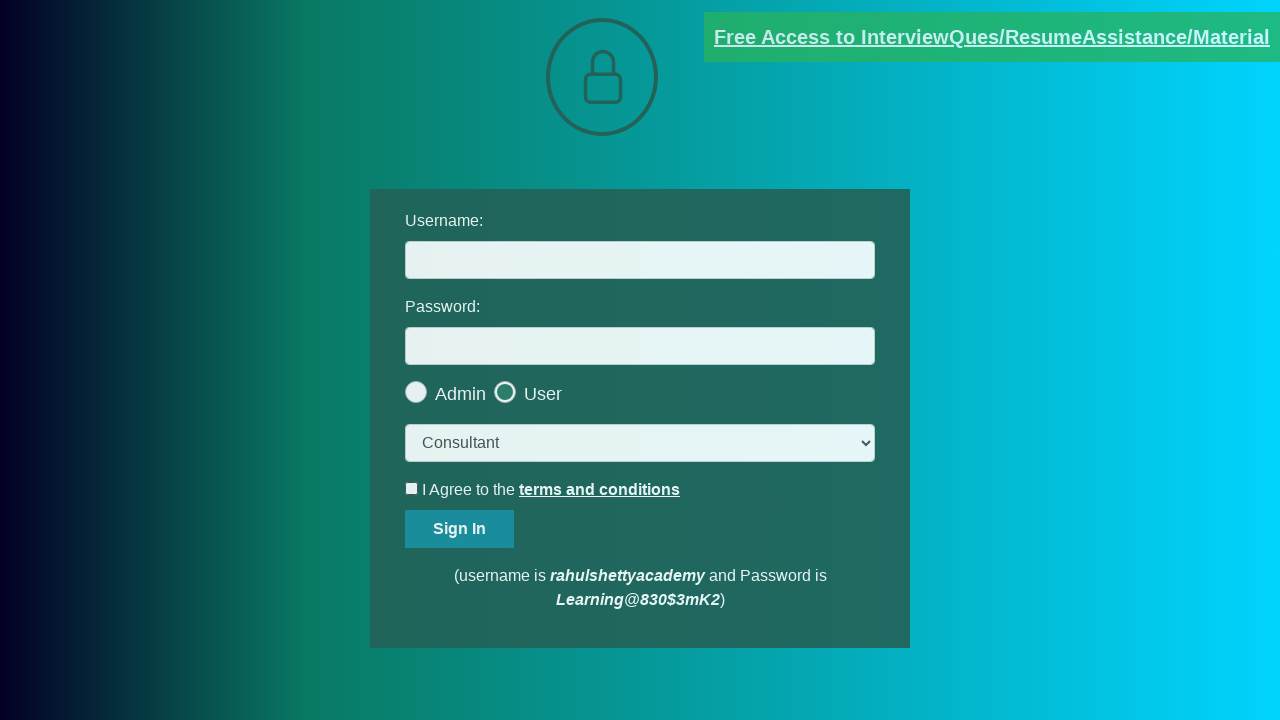